Tests single select dropdown functionality by iterating through all options and selecting each one by both visible text and value

Starting URL: http://syntaxprojects.com/basic-select-dropdown-demo.php

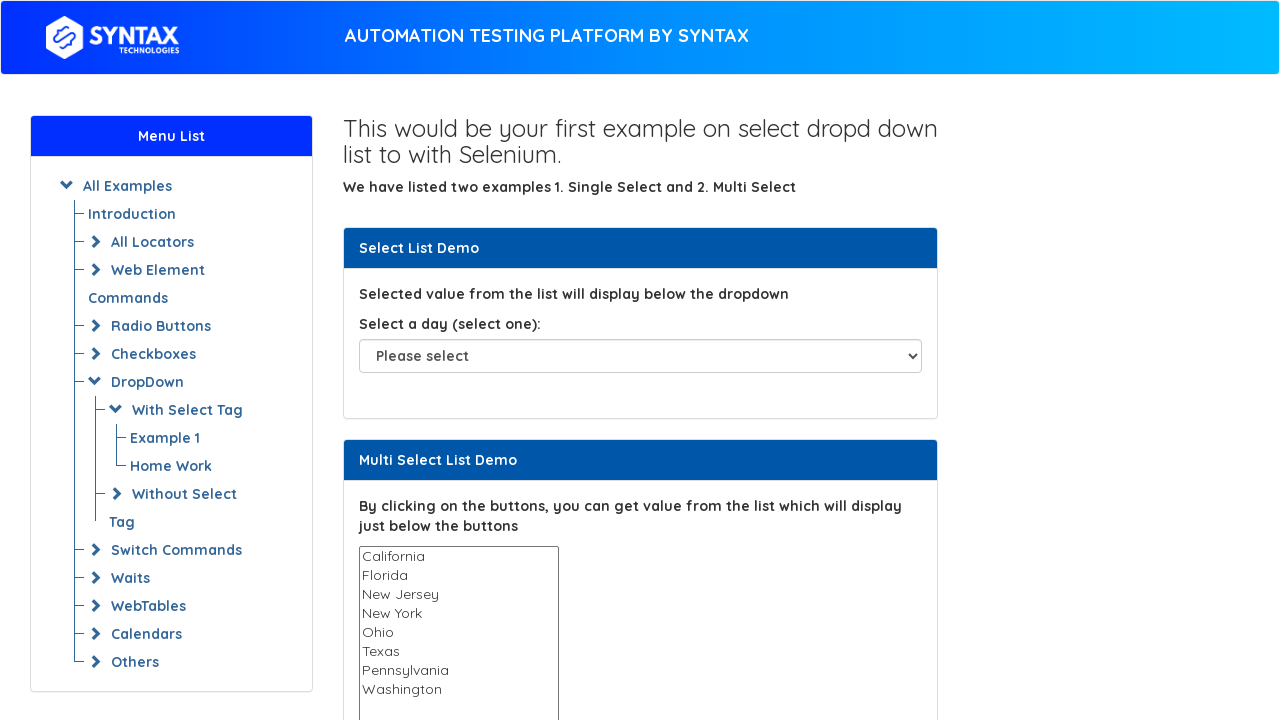

Located the single select dropdown element
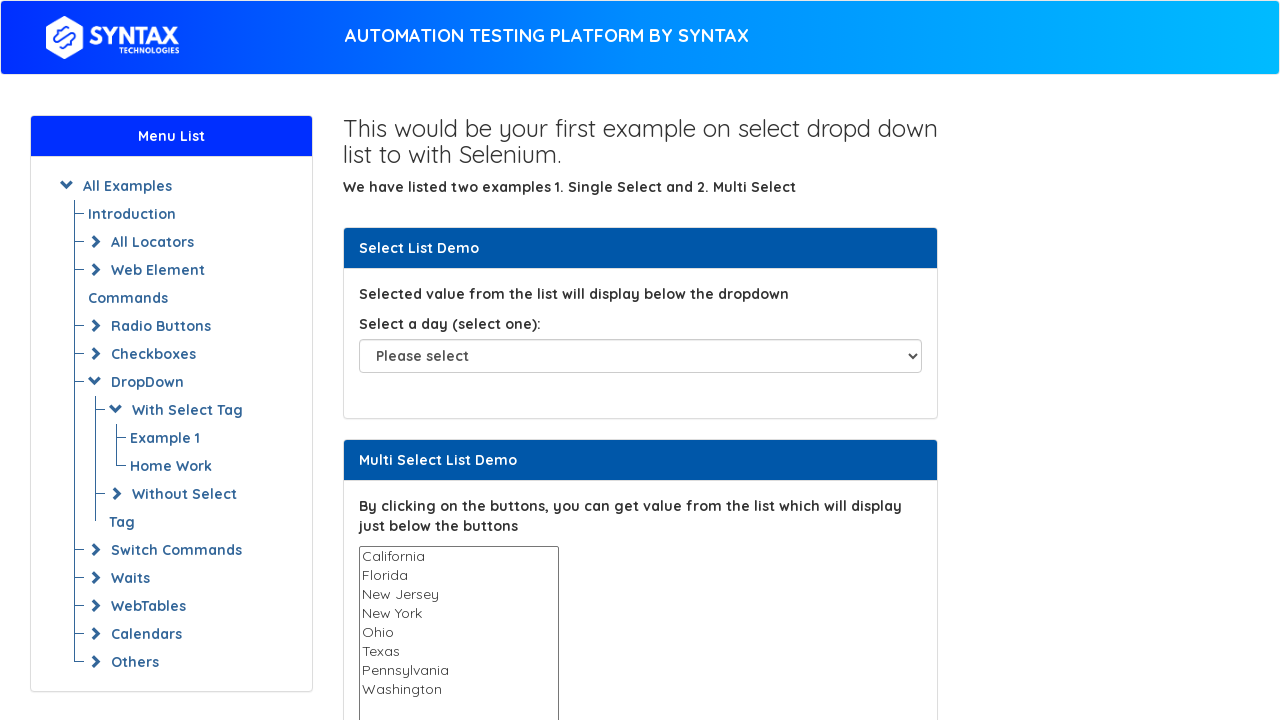

Retrieved all dropdown options
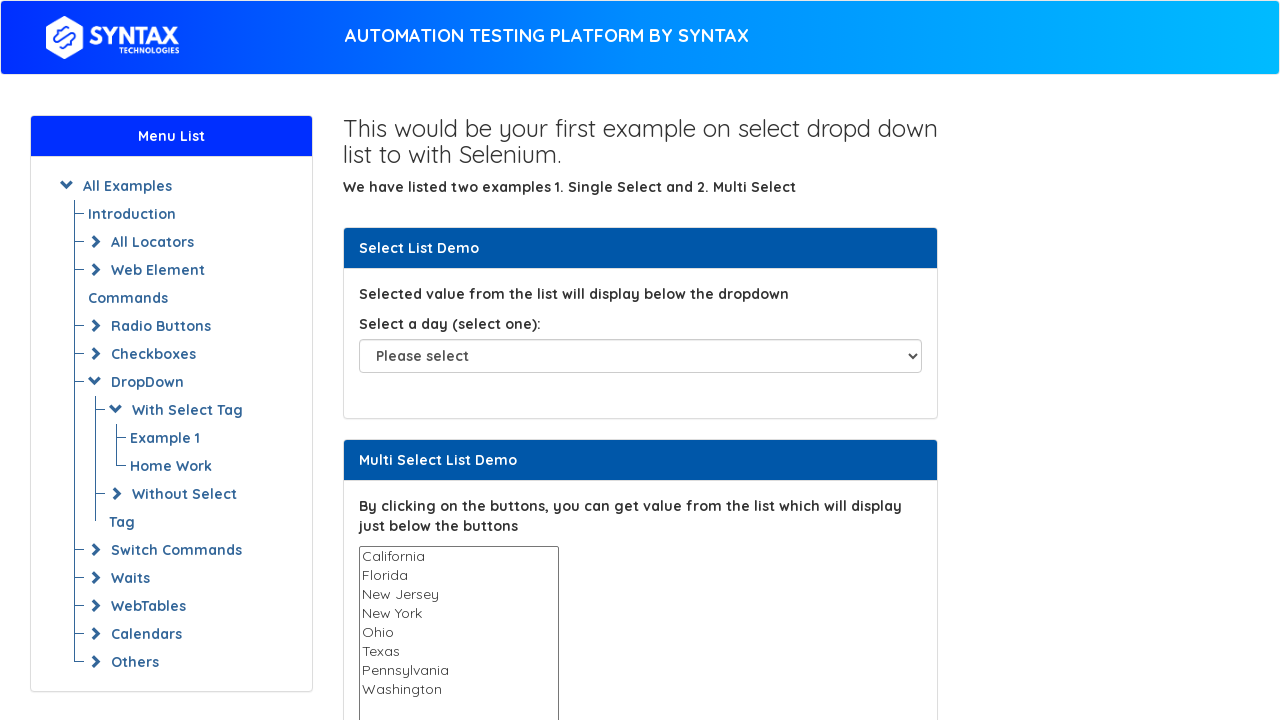

Retrieved option text: 'Please select'
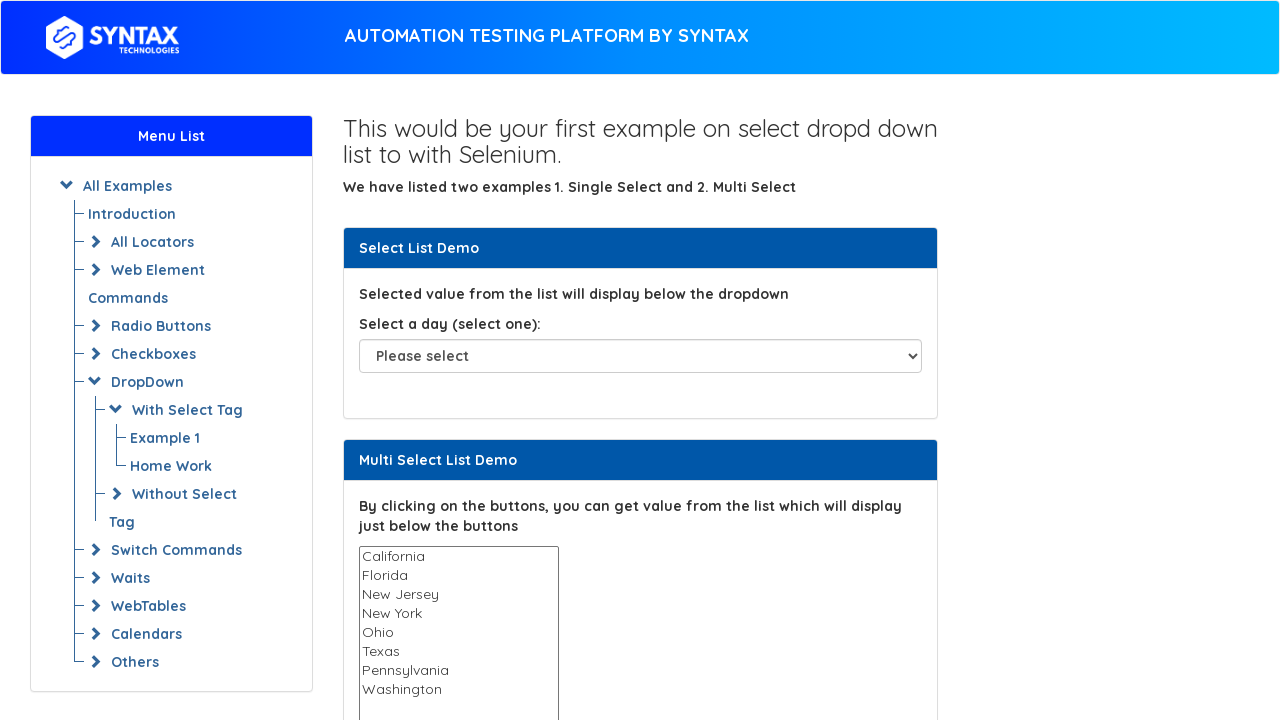

Selected dropdown option by visible text: 'Please select' on select#select-demo
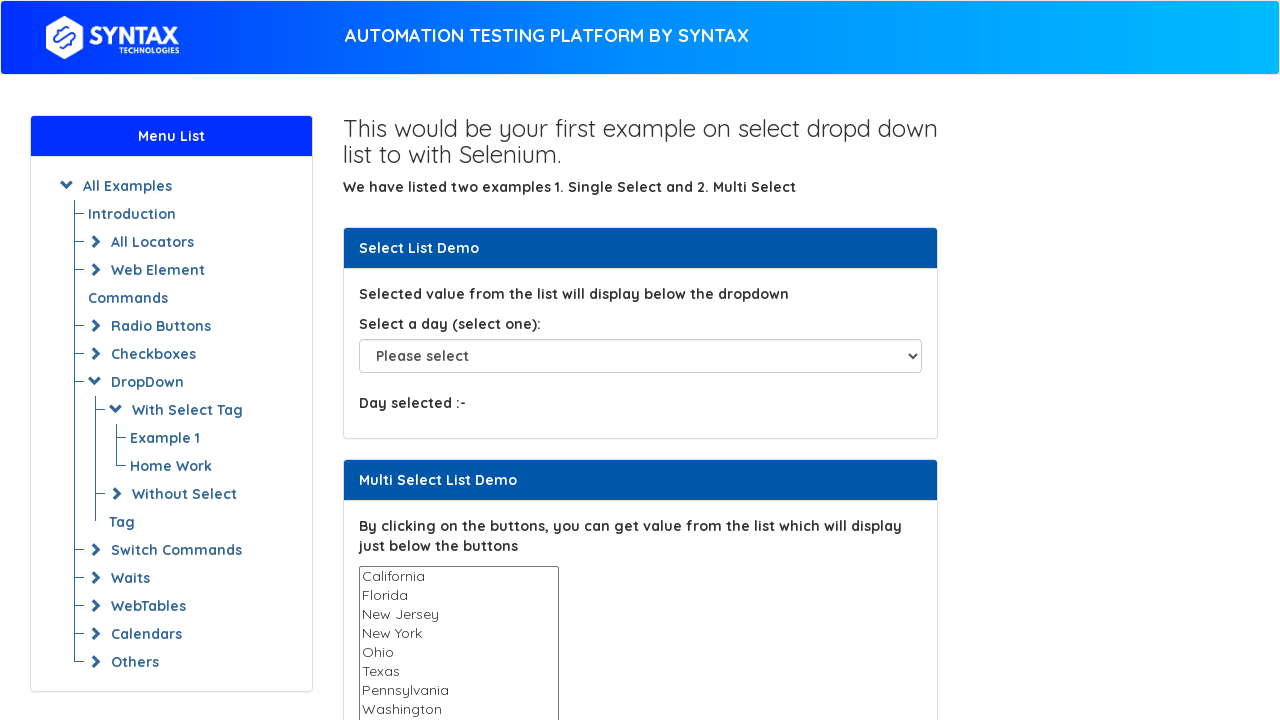

Retrieved option text: 'Sunday'
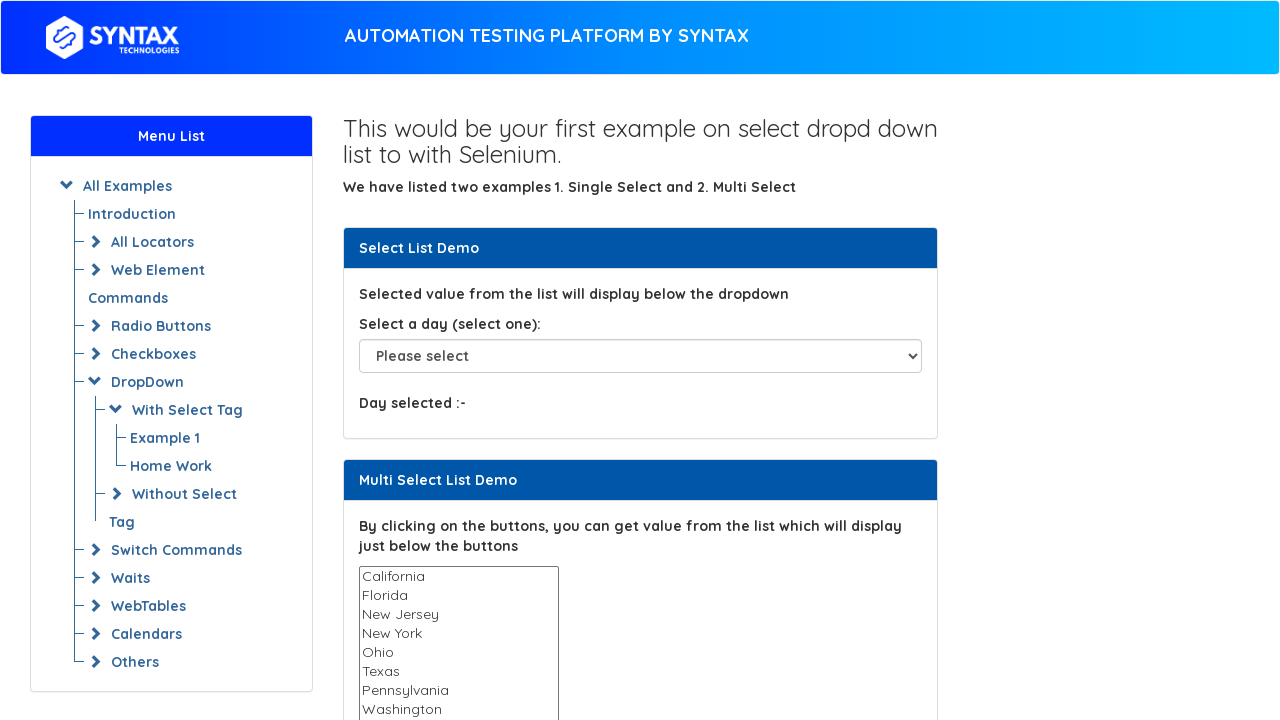

Selected dropdown option by visible text: 'Sunday' on select#select-demo
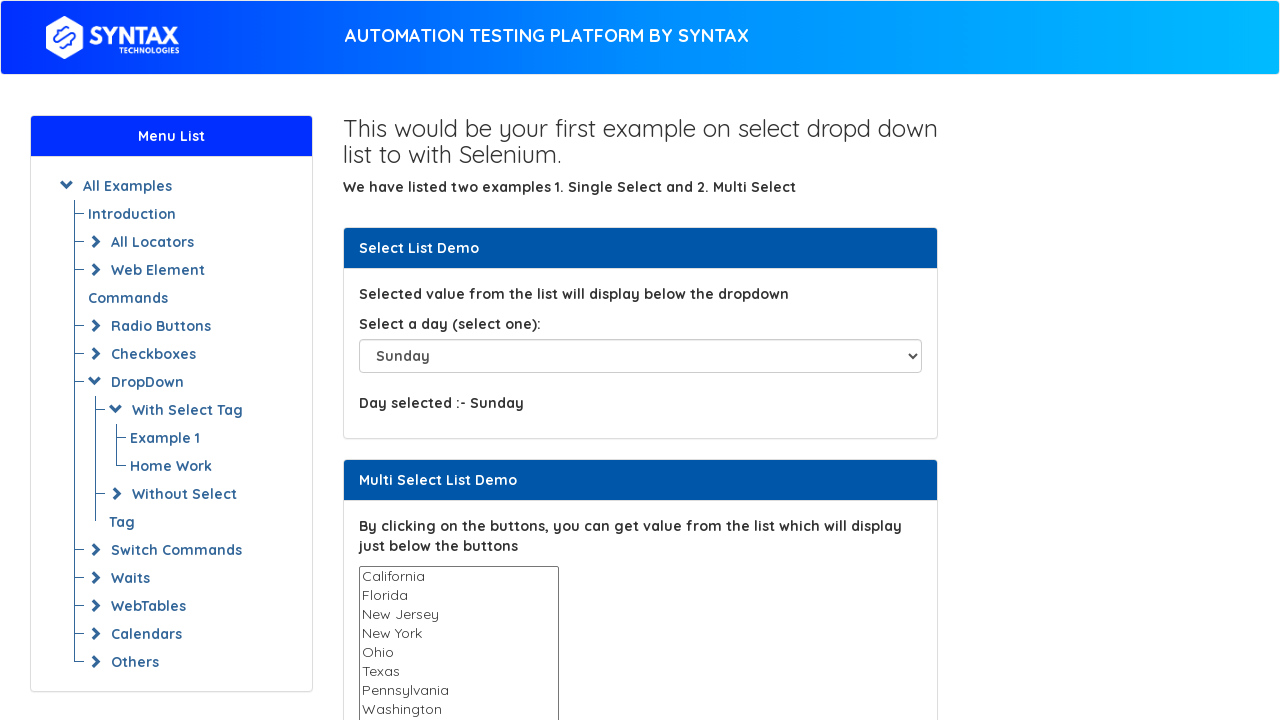

Retrieved option text: 'Monday'
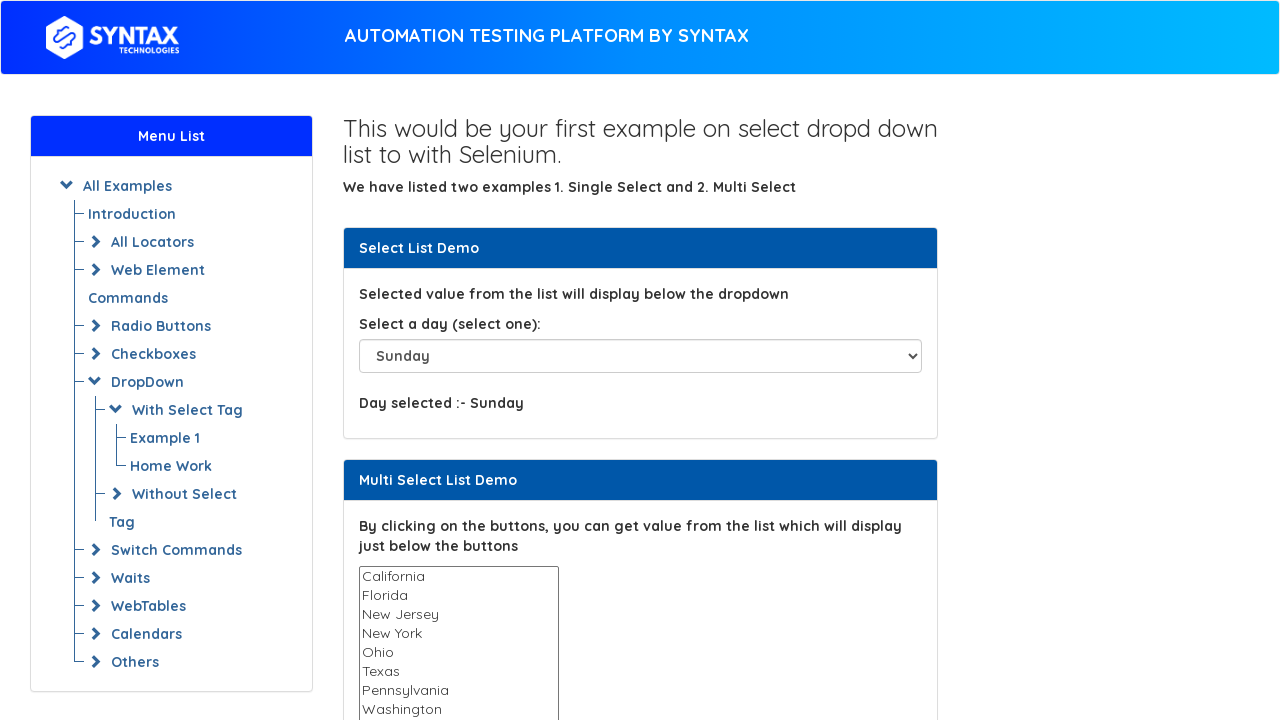

Selected dropdown option by visible text: 'Monday' on select#select-demo
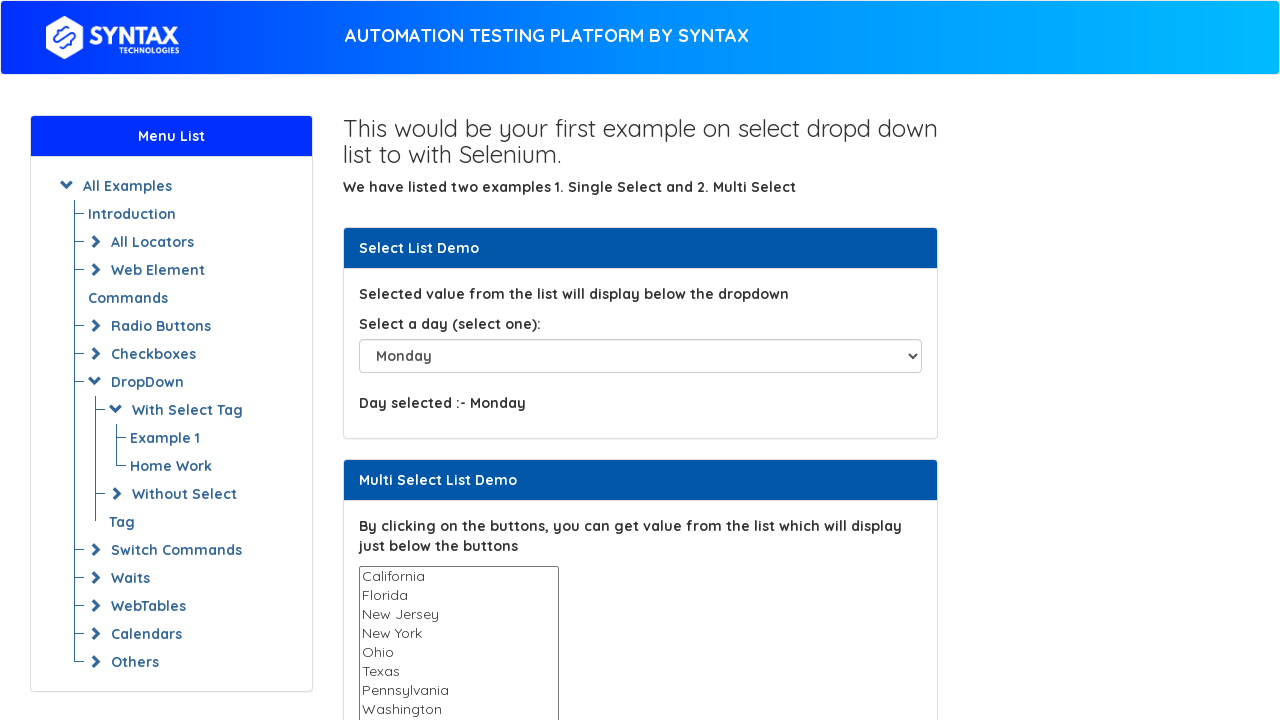

Retrieved option text: 'Tuesday'
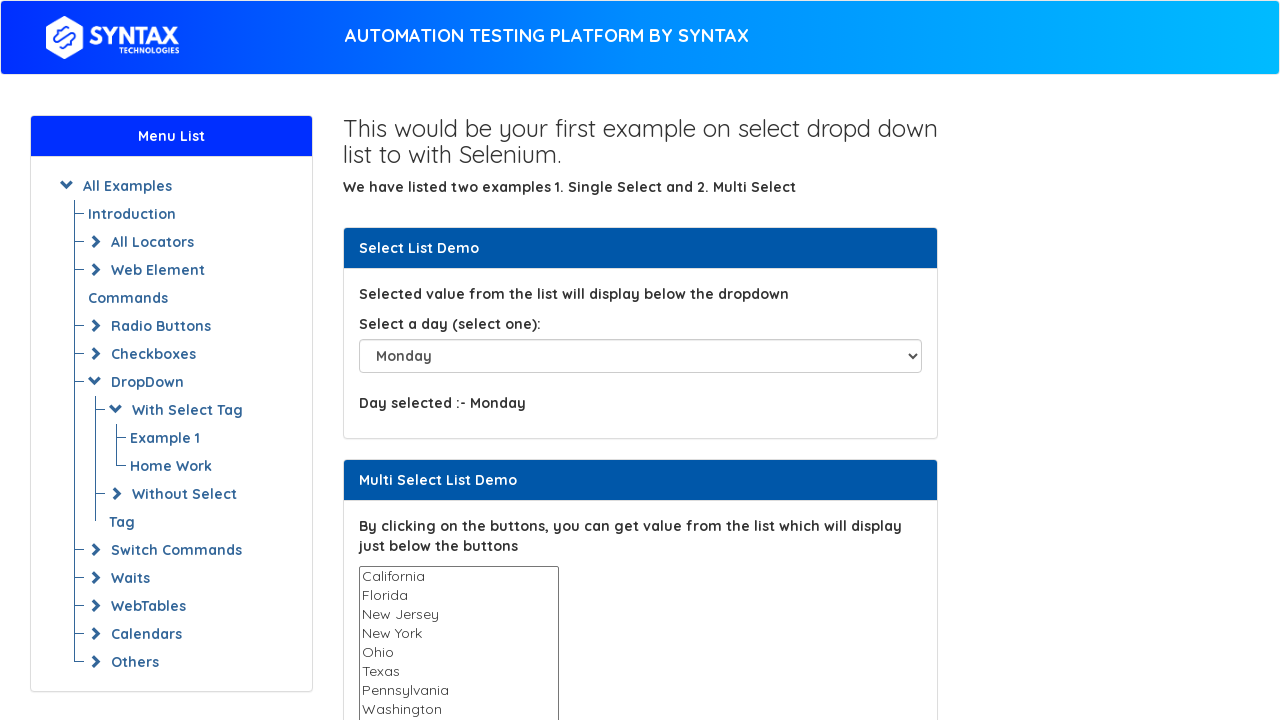

Selected dropdown option by visible text: 'Tuesday' on select#select-demo
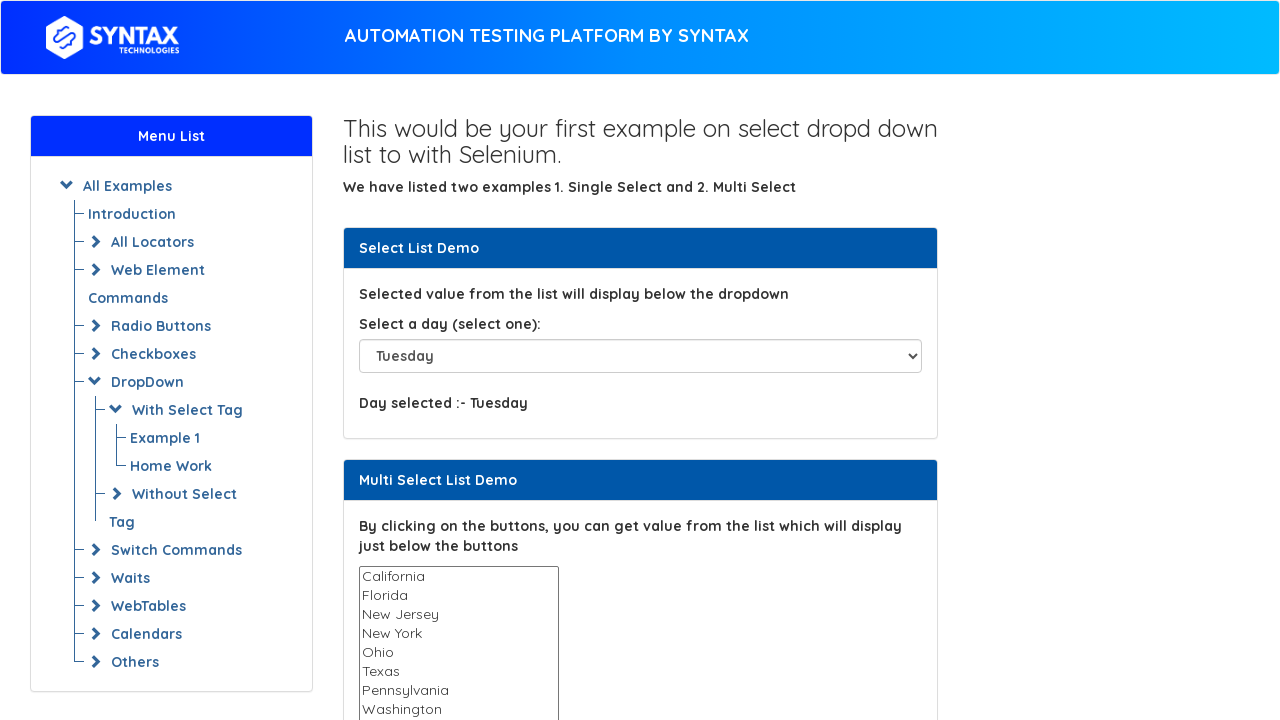

Retrieved option text: 'Wednesday'
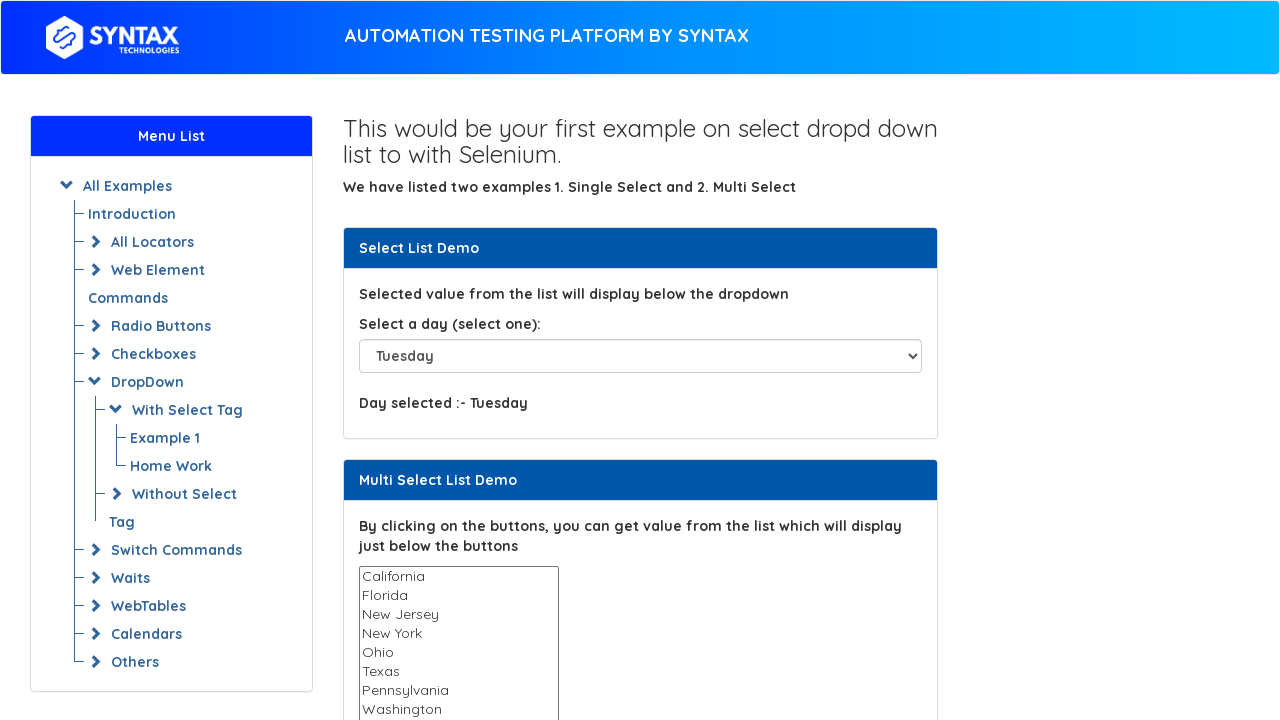

Selected dropdown option by visible text: 'Wednesday' on select#select-demo
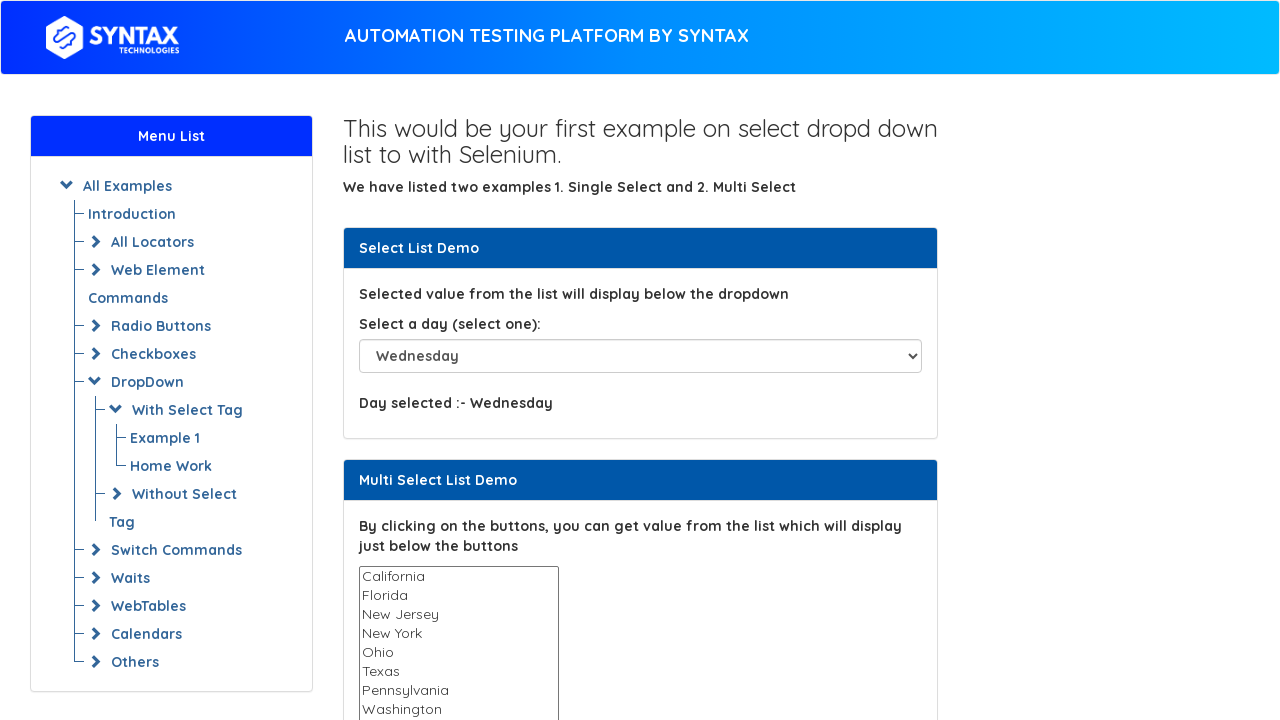

Retrieved option text: 'Thursday'
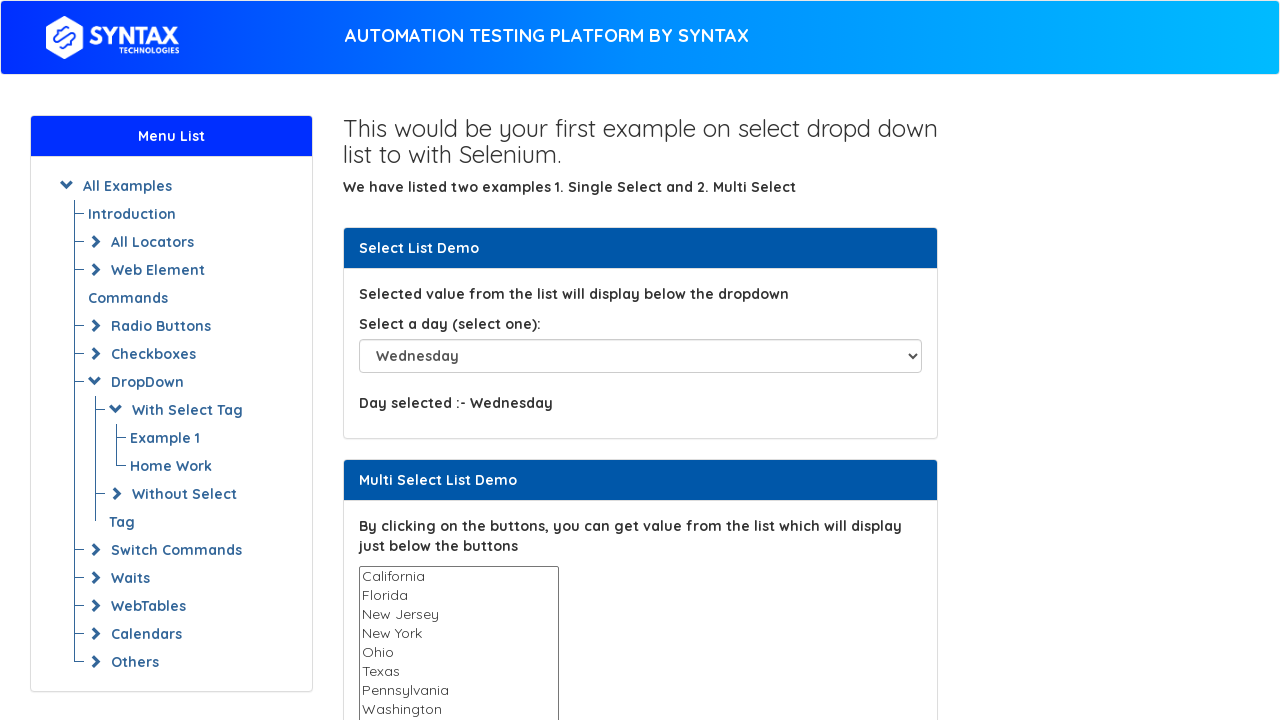

Selected dropdown option by visible text: 'Thursday' on select#select-demo
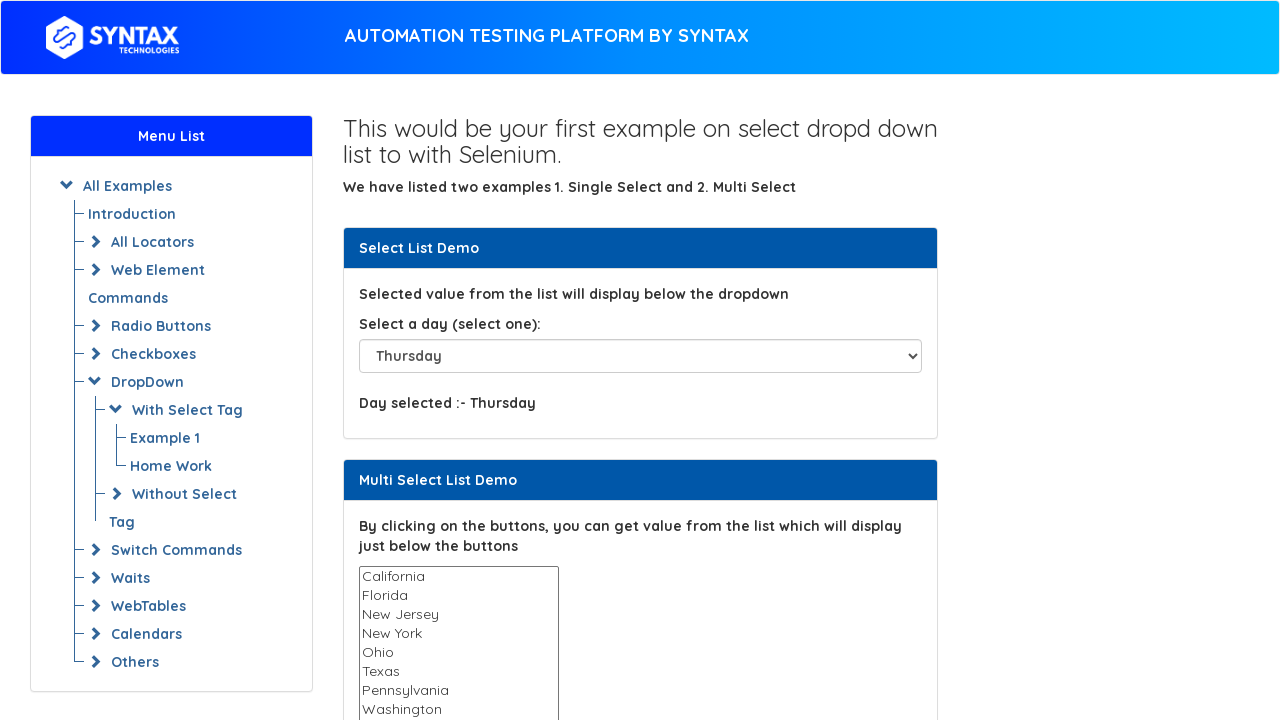

Retrieved option text: 'Friday'
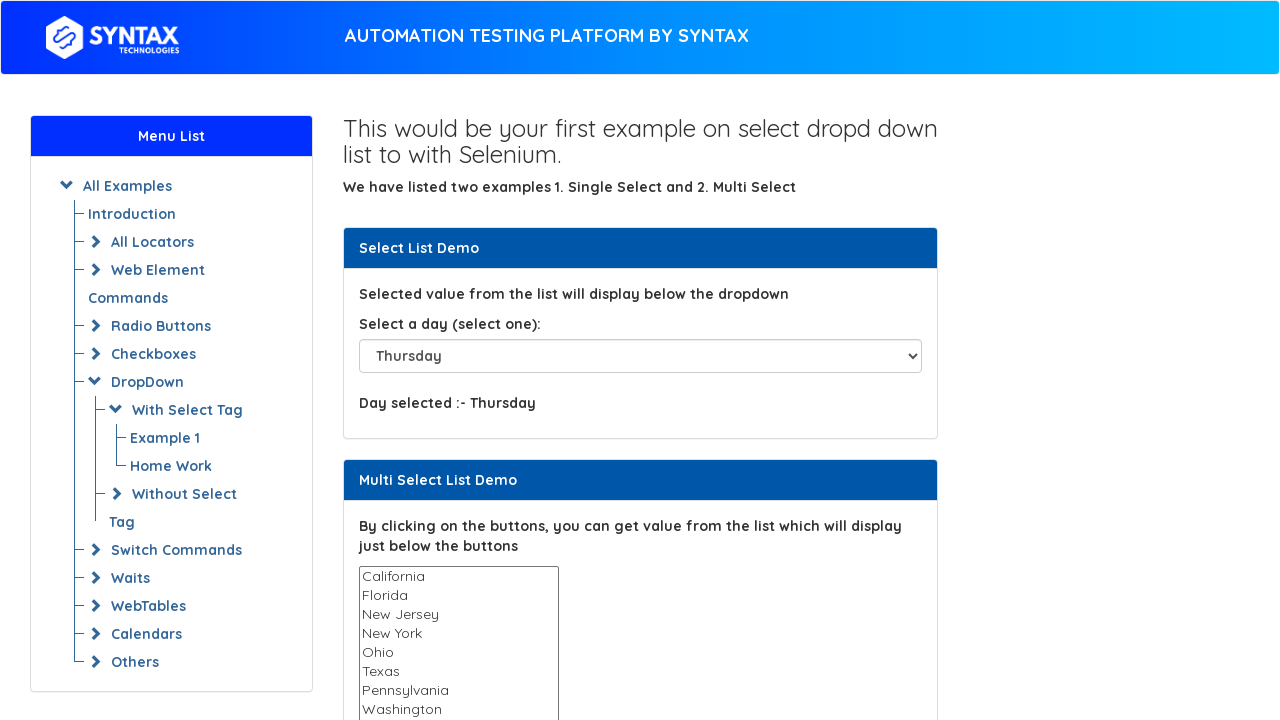

Selected dropdown option by visible text: 'Friday' on select#select-demo
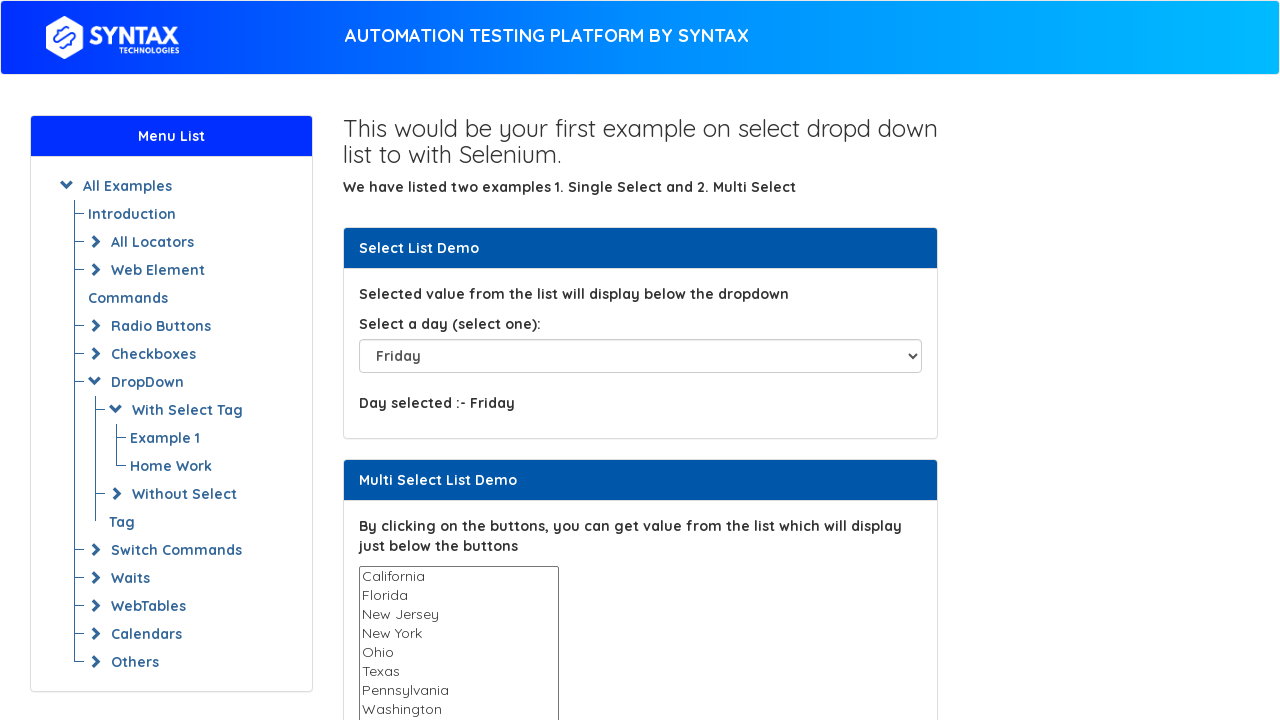

Retrieved option text: 'Saturday'
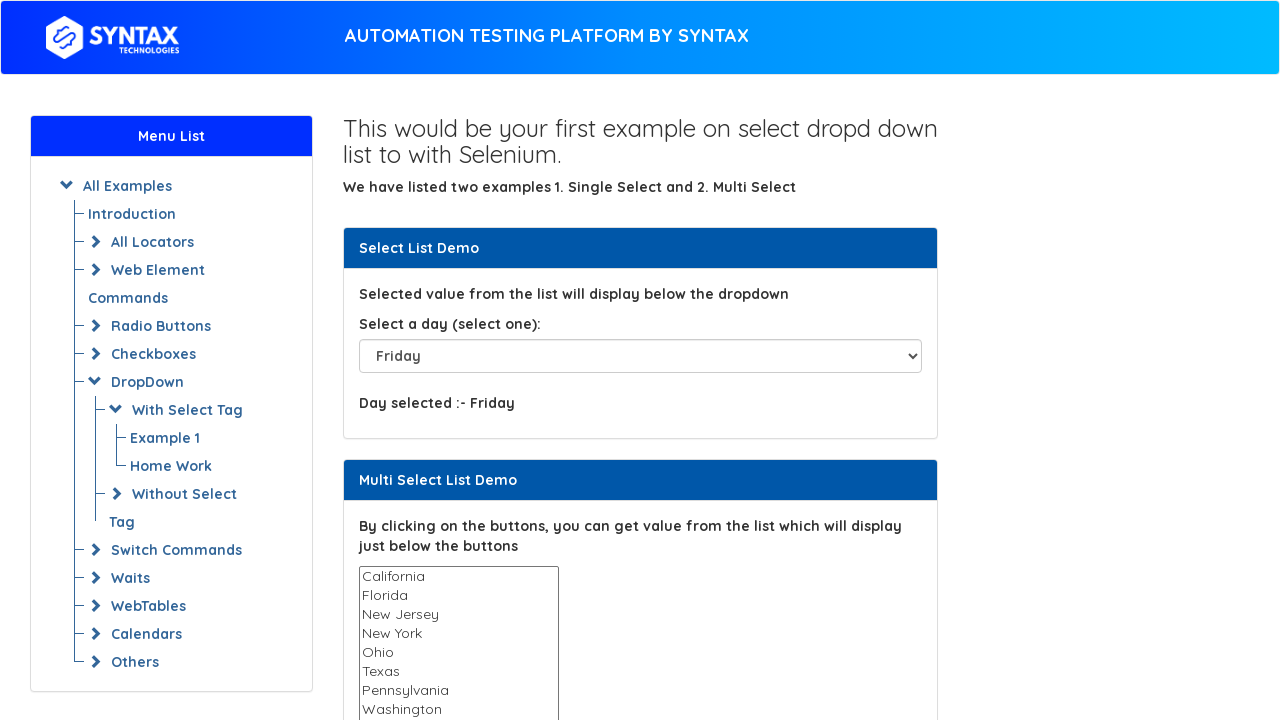

Selected dropdown option by visible text: 'Saturday' on select#select-demo
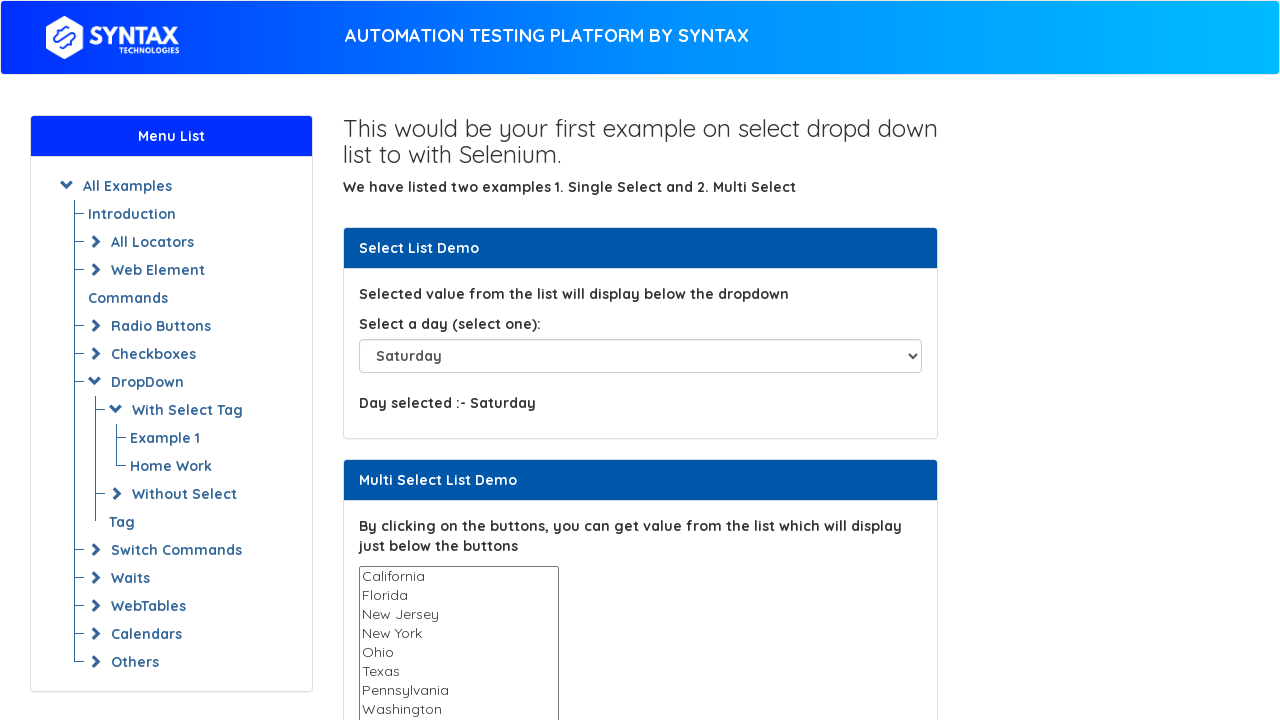

Retrieved option value: ''
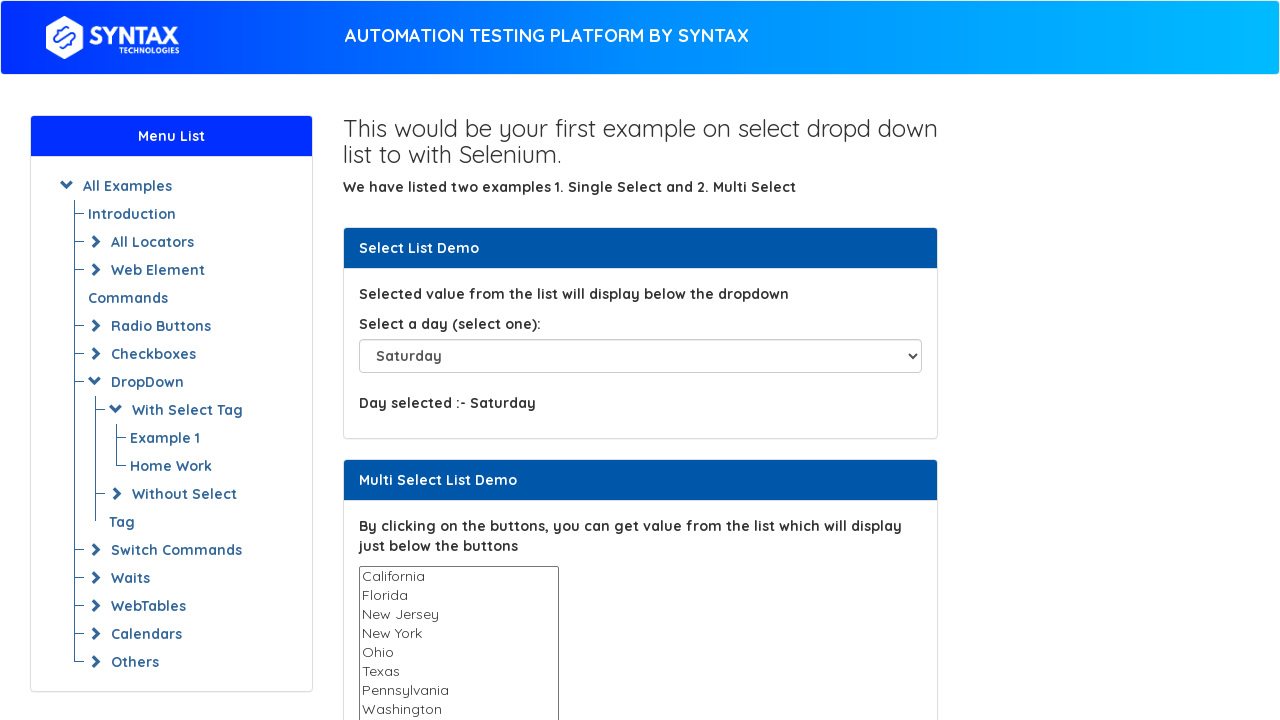

Retrieved option value: 'Sunday'
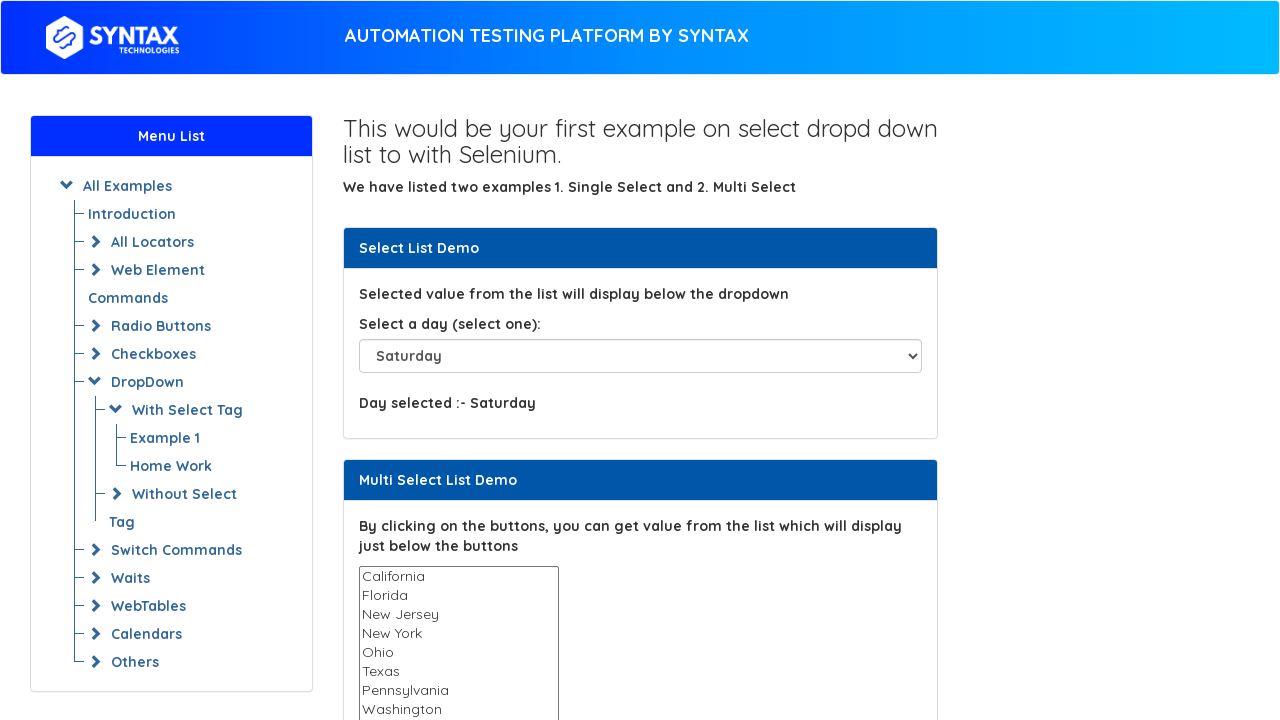

Selected dropdown option by value: 'Sunday' on select#select-demo
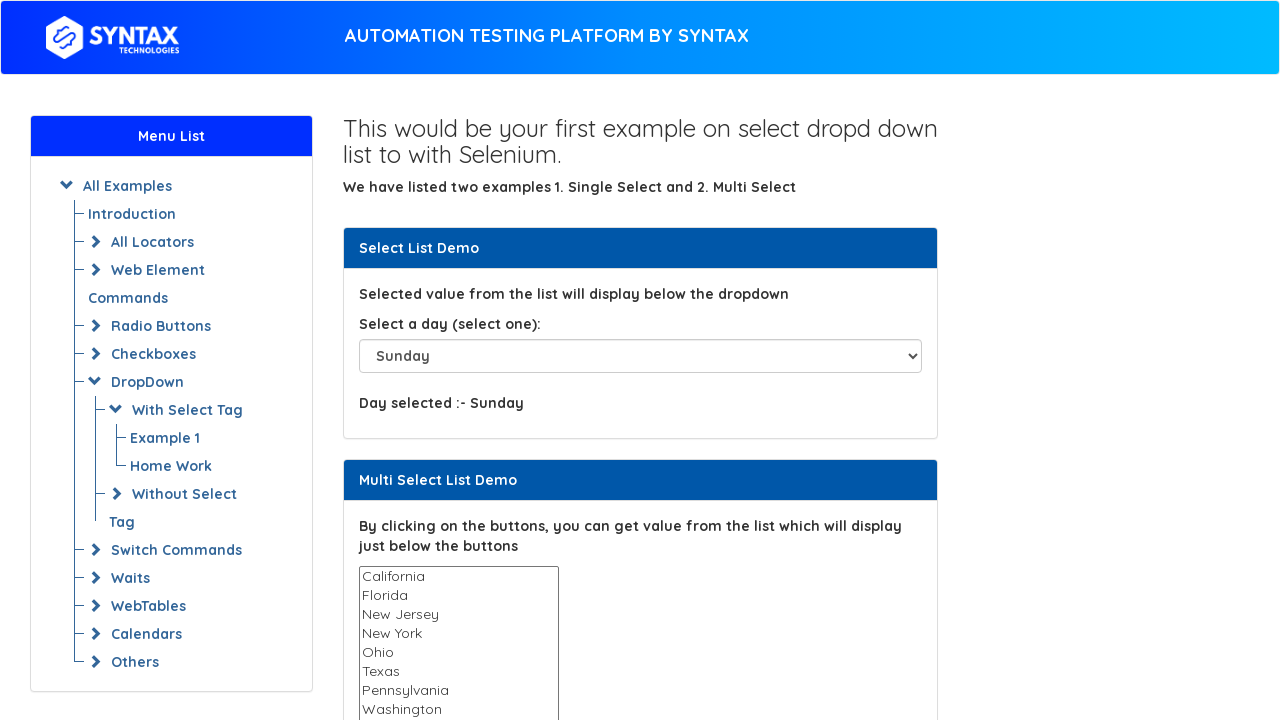

Retrieved option value: 'Monday'
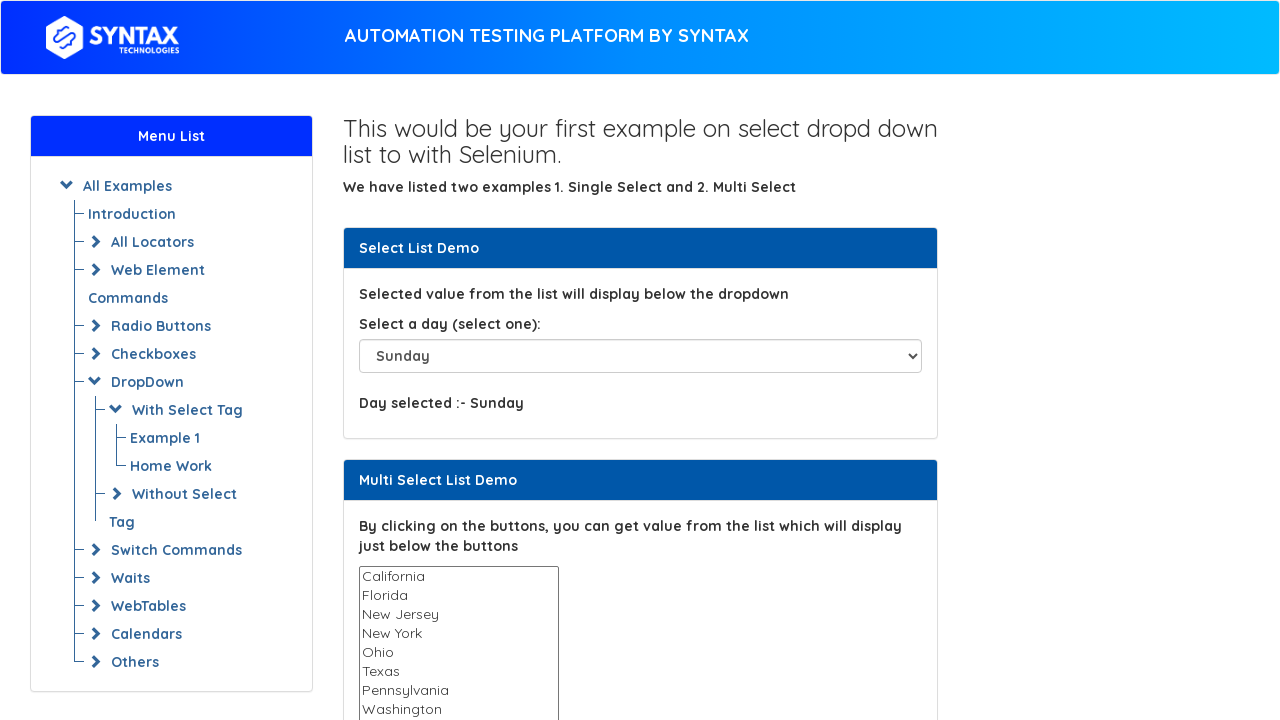

Selected dropdown option by value: 'Monday' on select#select-demo
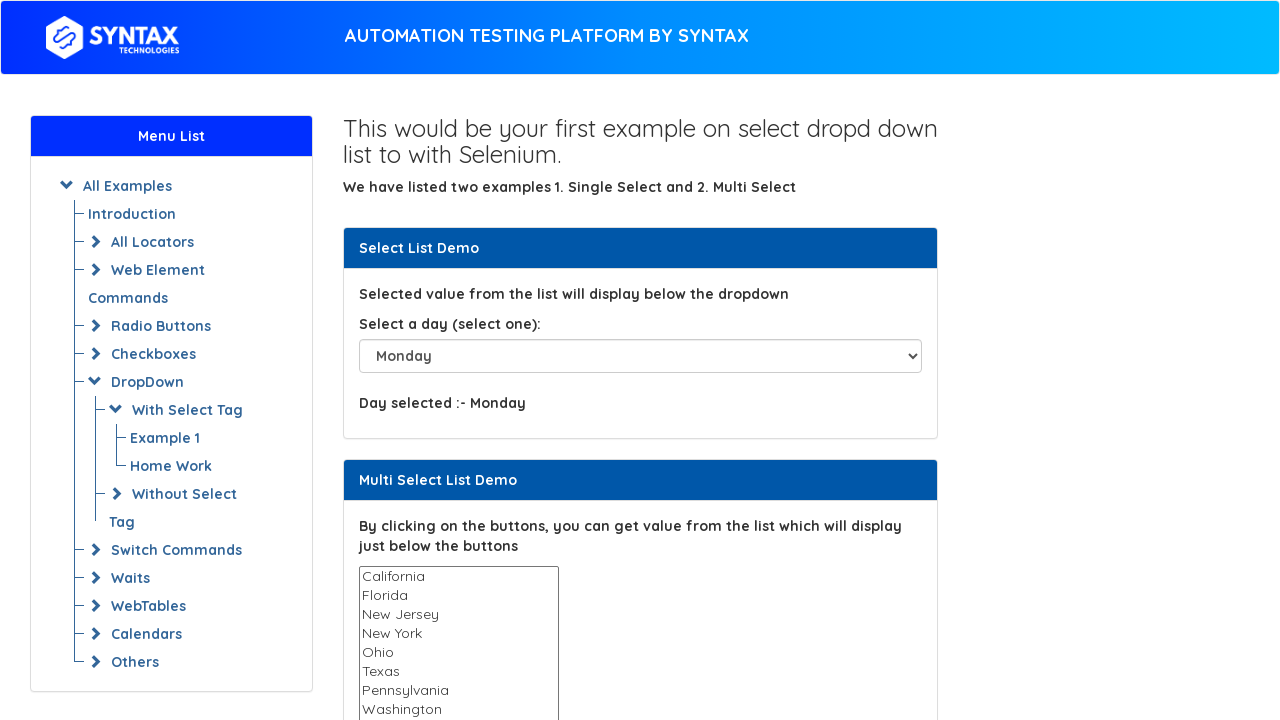

Retrieved option value: 'Tuesday'
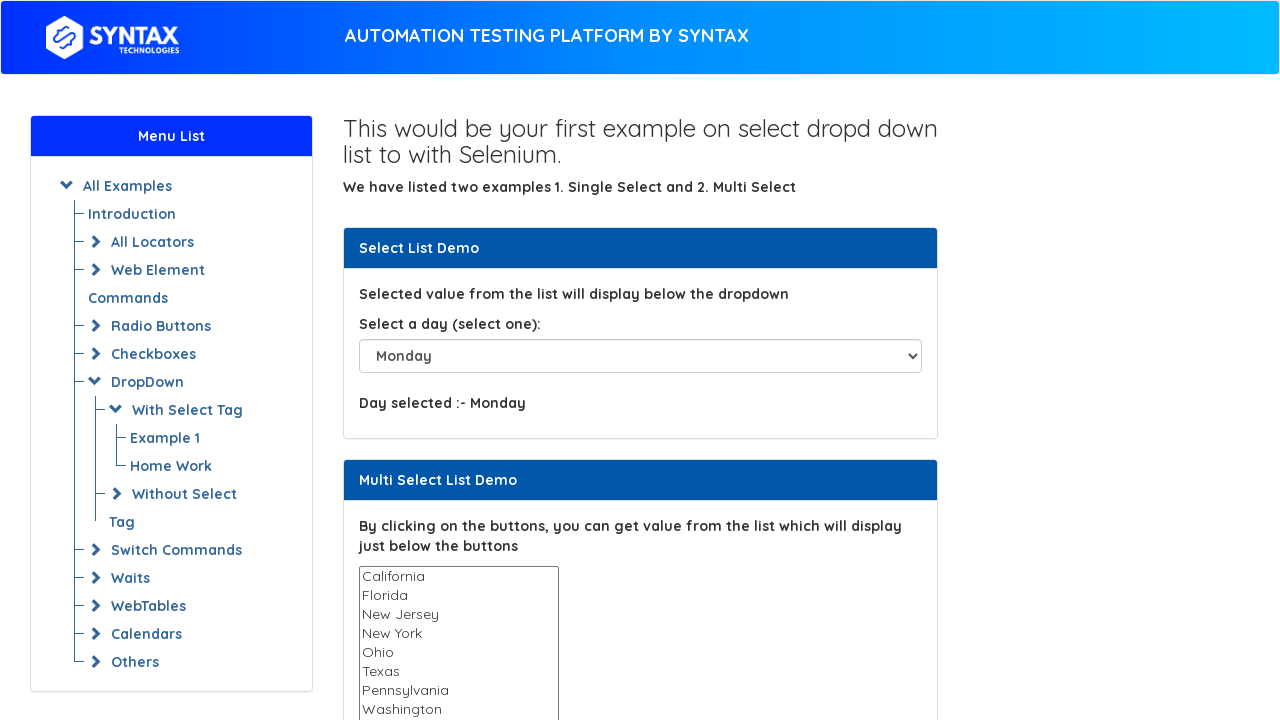

Selected dropdown option by value: 'Tuesday' on select#select-demo
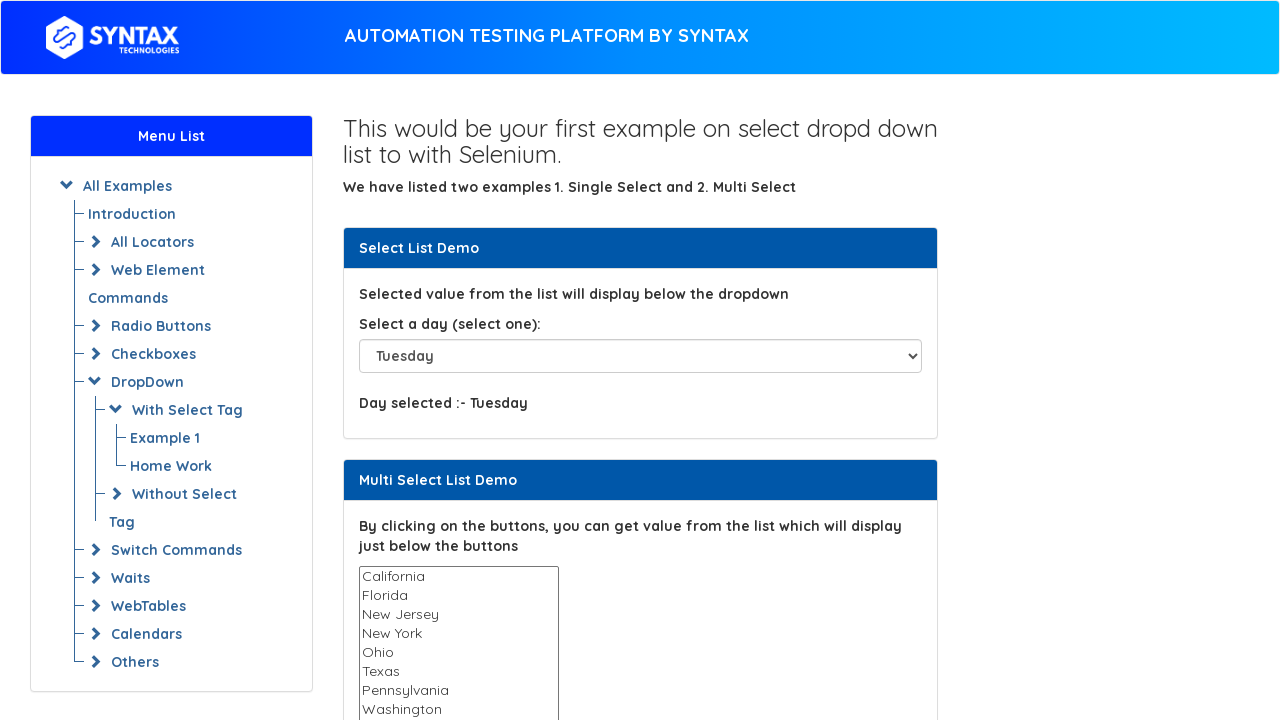

Retrieved option value: 'Wednesday'
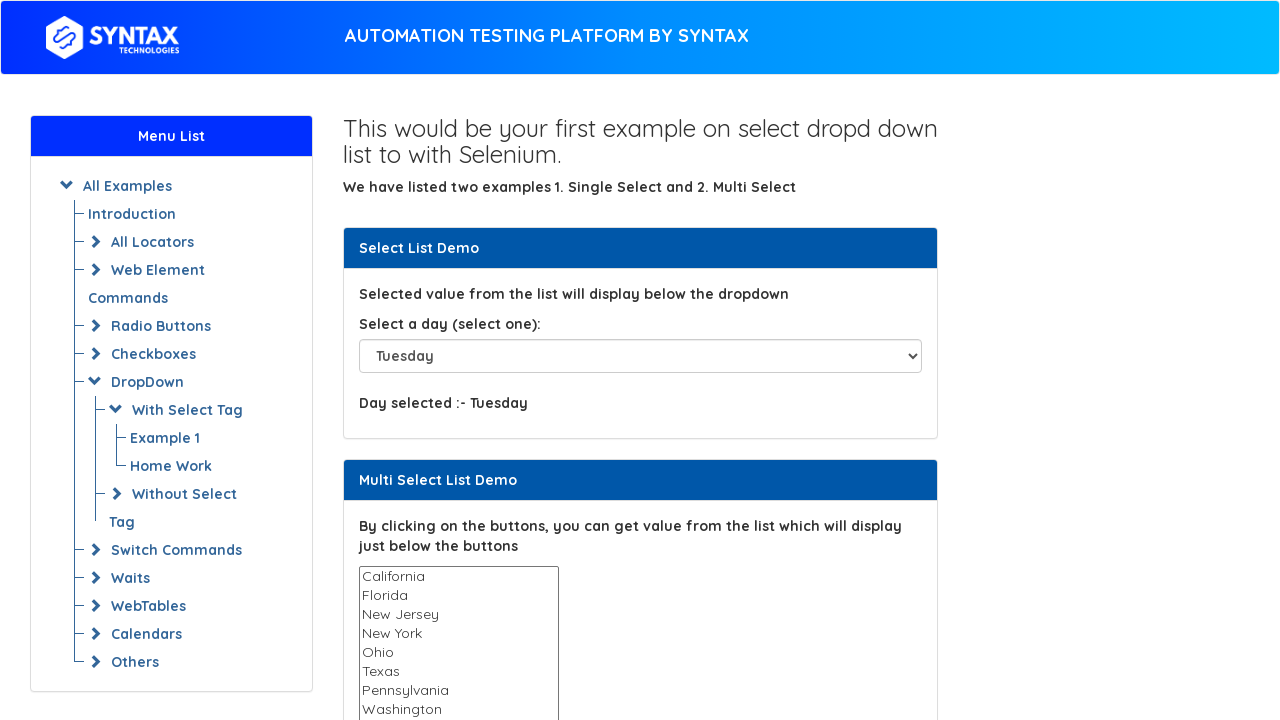

Selected dropdown option by value: 'Wednesday' on select#select-demo
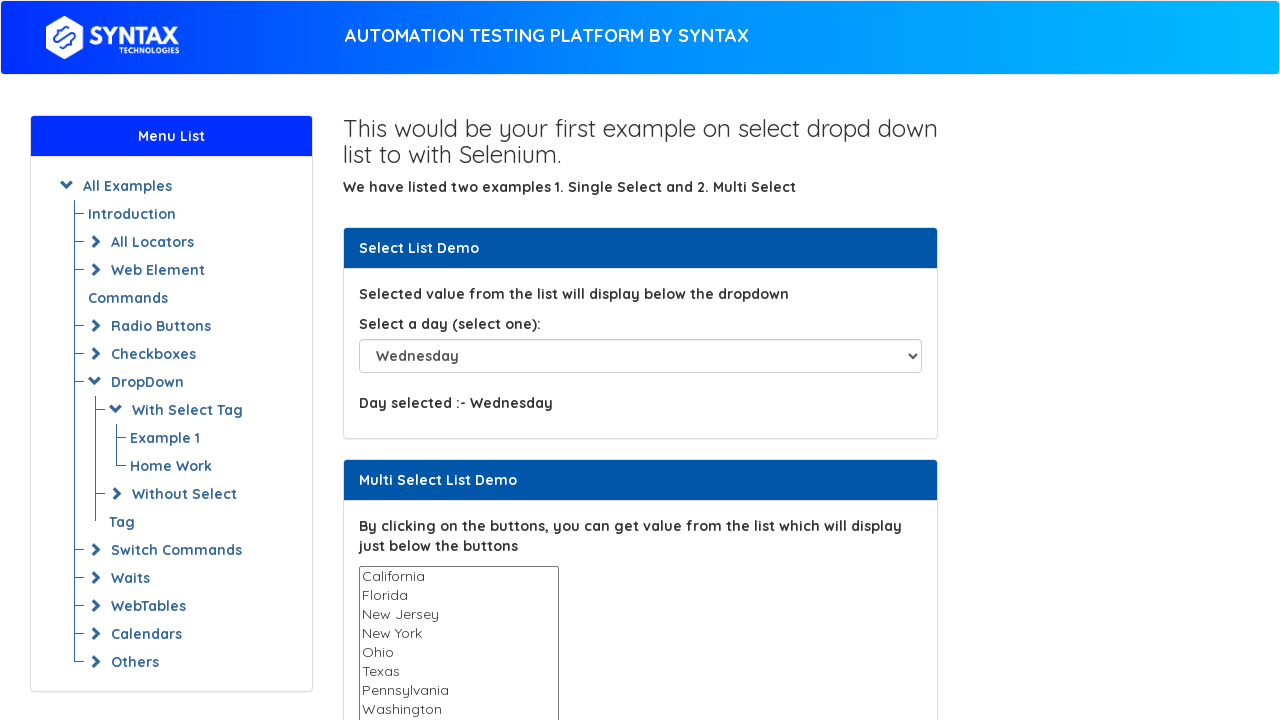

Retrieved option value: 'Thursday'
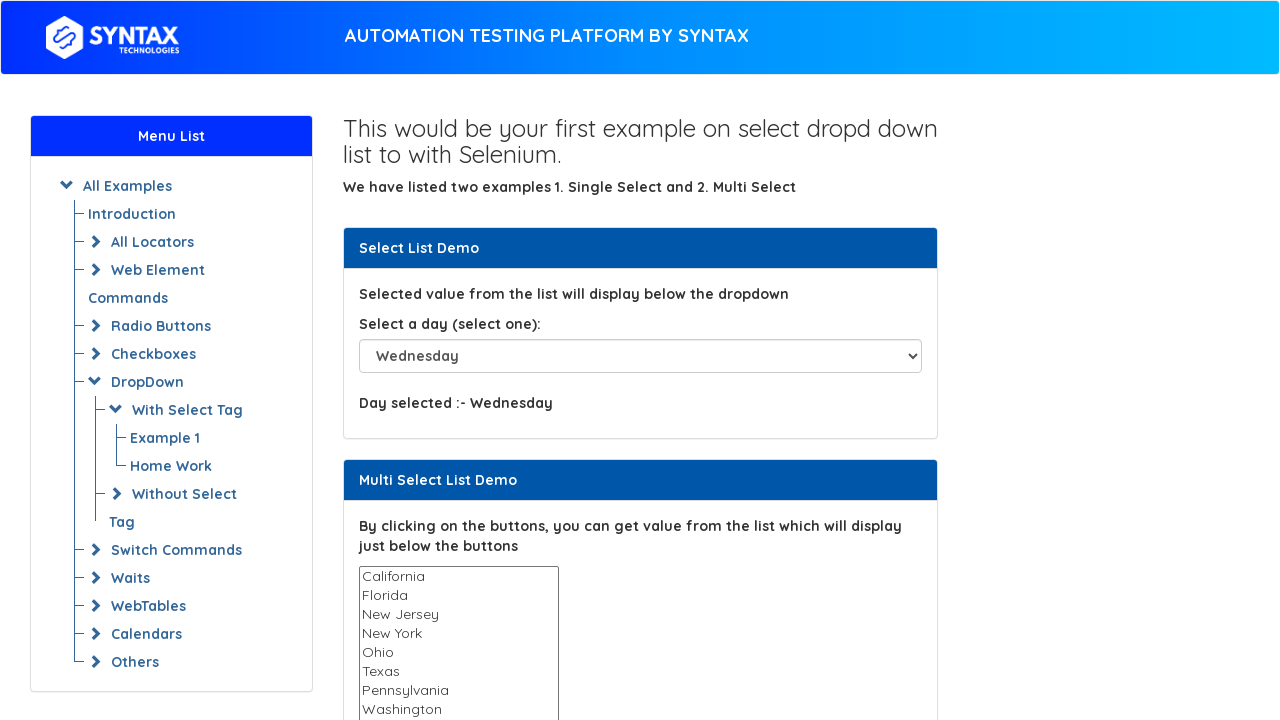

Selected dropdown option by value: 'Thursday' on select#select-demo
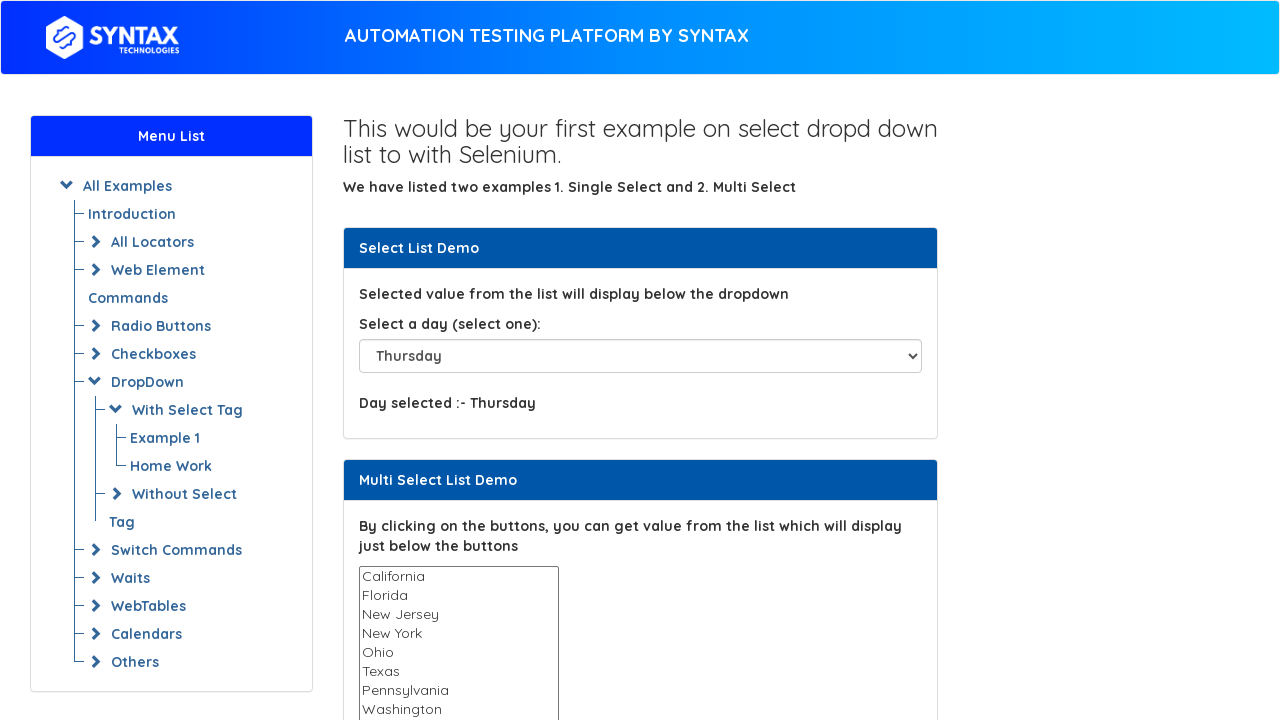

Retrieved option value: 'Friday'
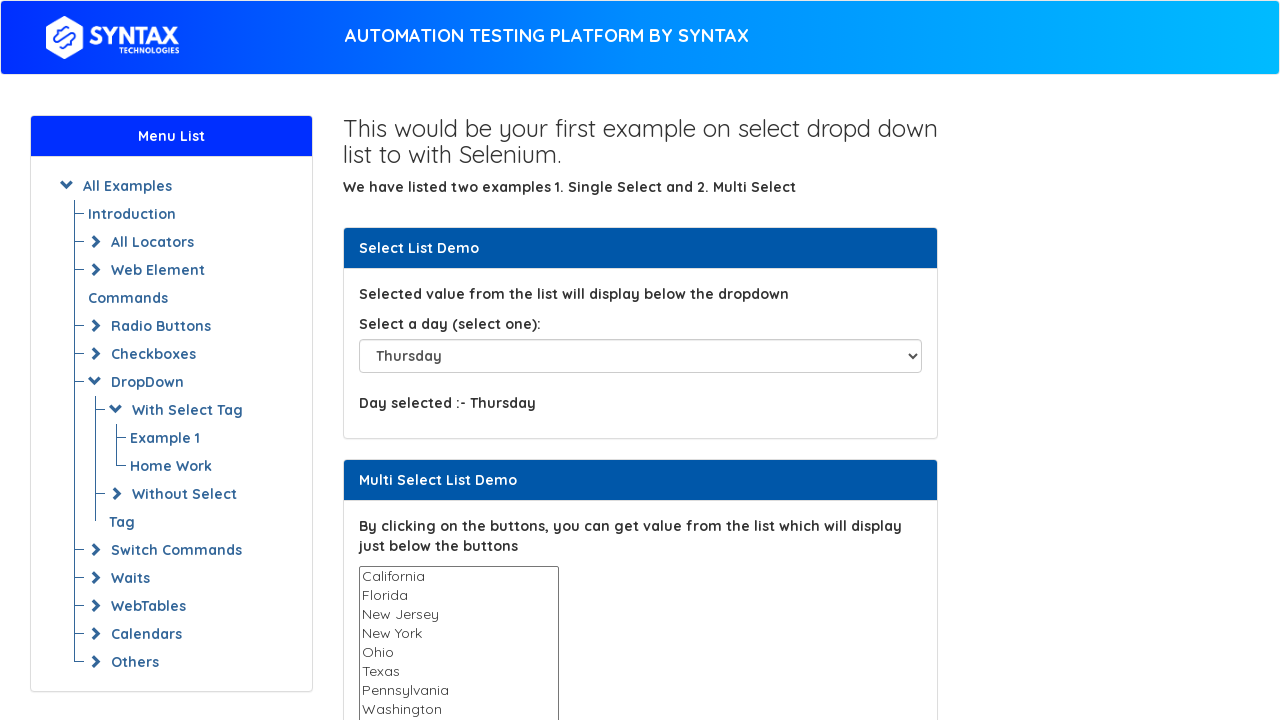

Selected dropdown option by value: 'Friday' on select#select-demo
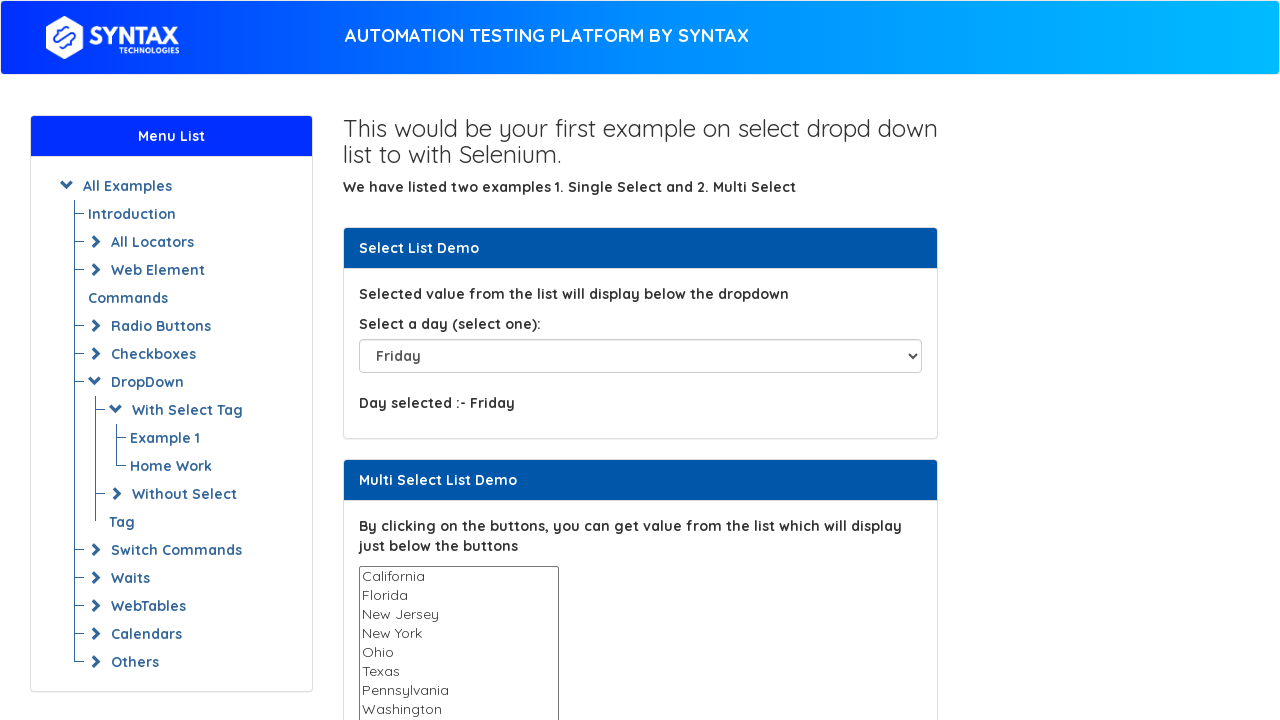

Retrieved option value: 'Saturday'
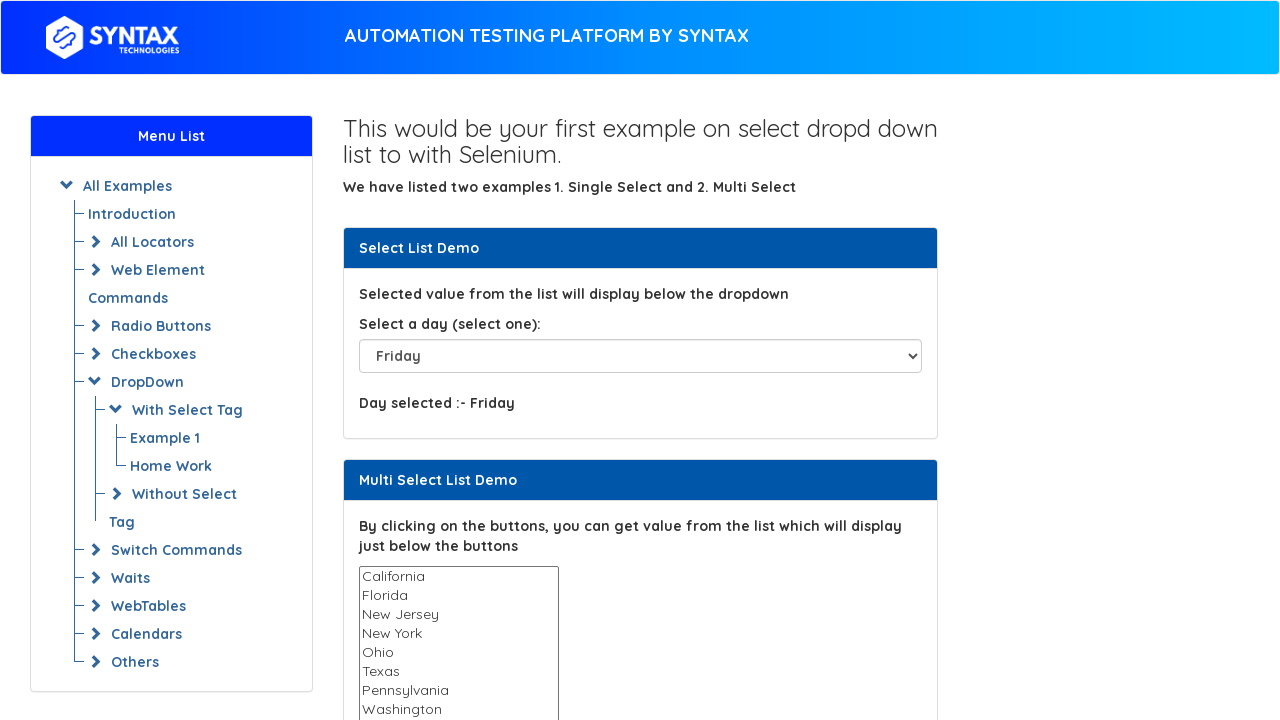

Selected dropdown option by value: 'Saturday' on select#select-demo
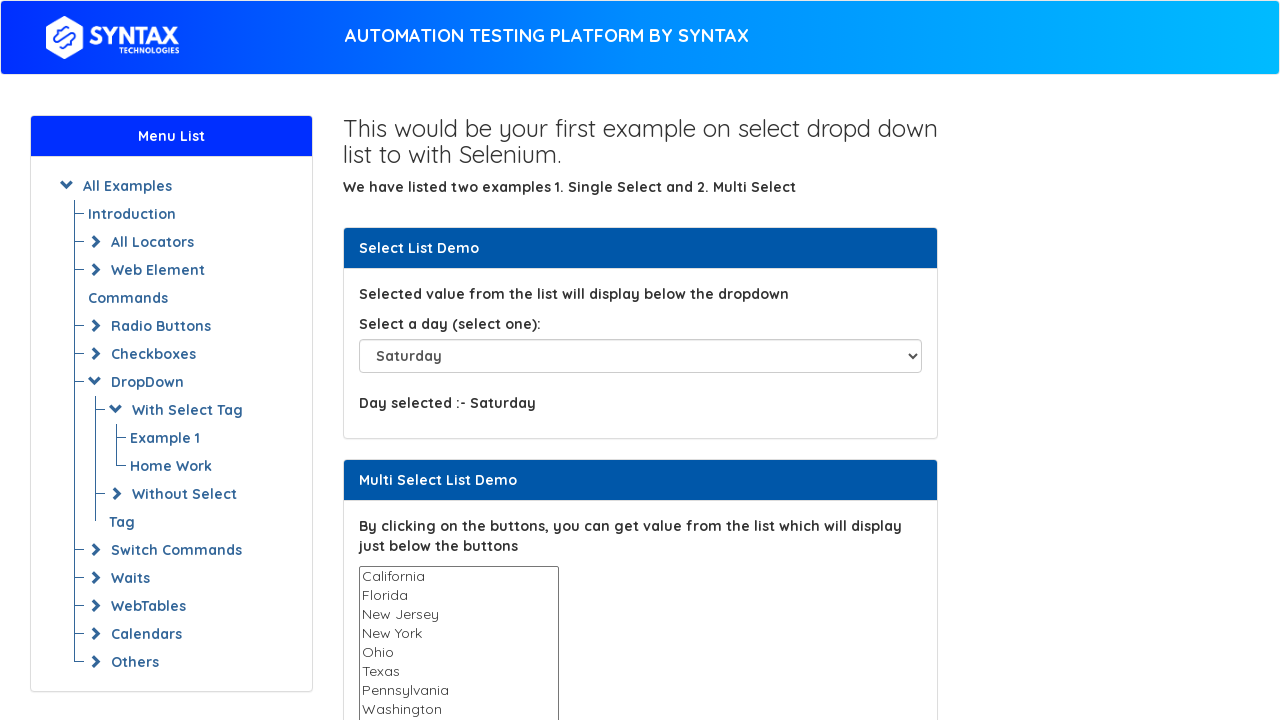

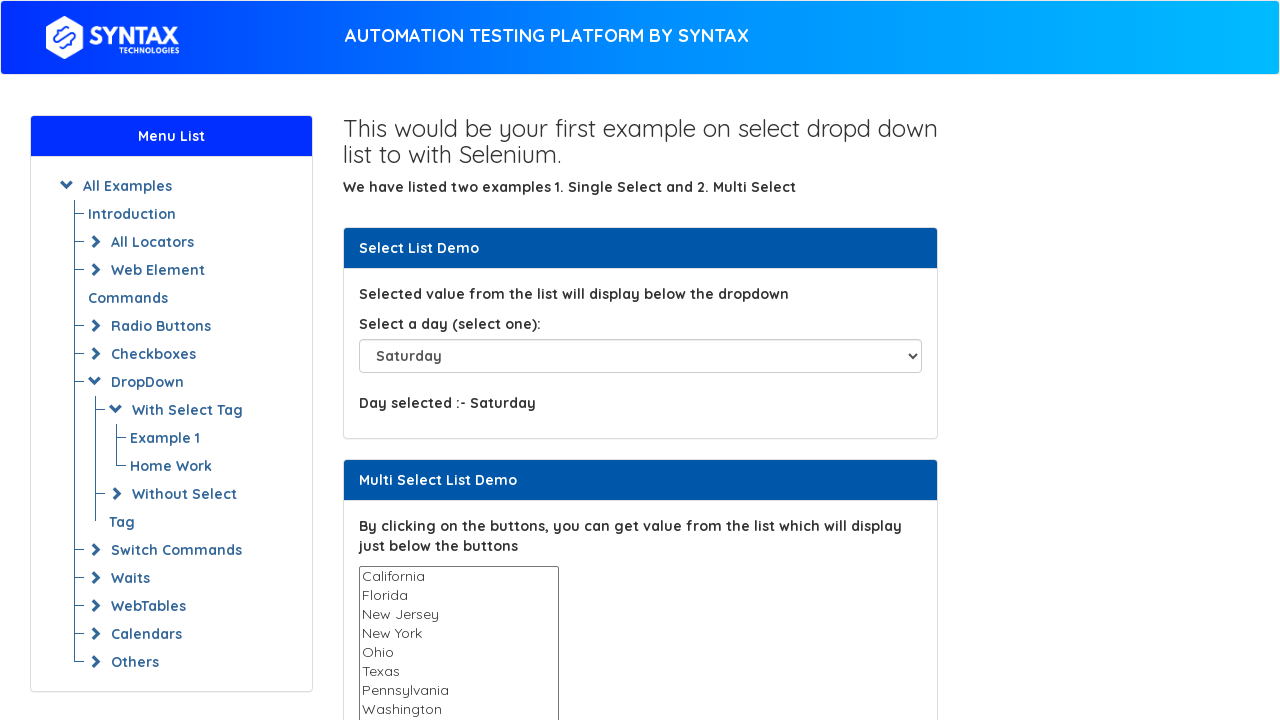